Opens the OrangeHRM demo website and maximizes the browser window to verify the page loads successfully.

Starting URL: https://opensource-demo.orangehrmlive.com/

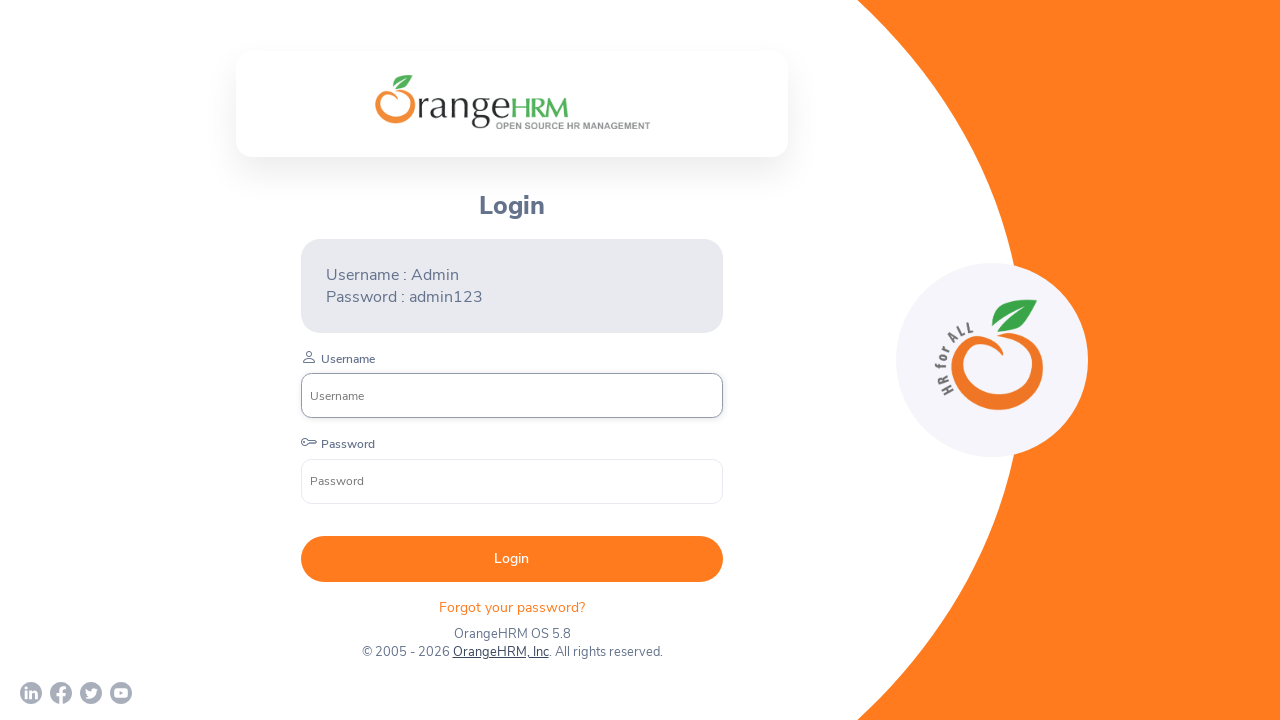

Set browser viewport to 1920x1080 (maximized window size)
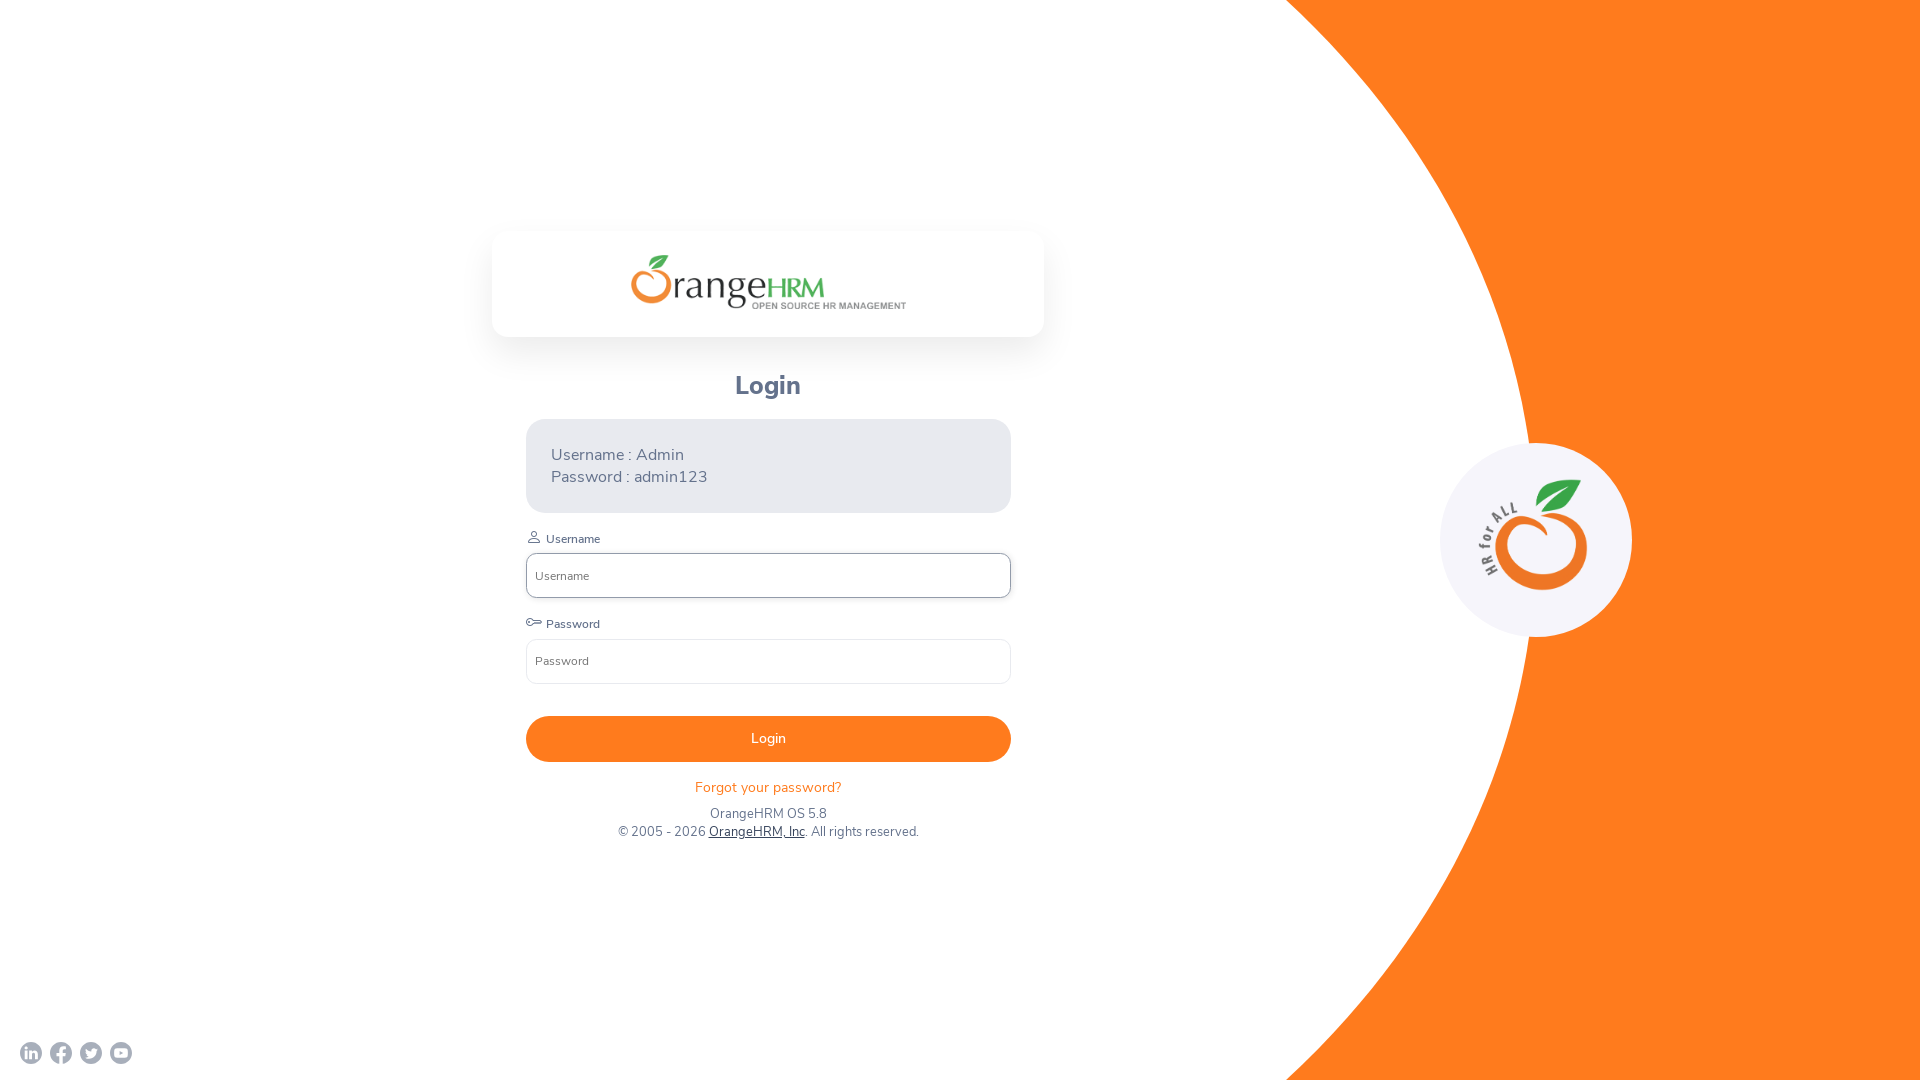

OrangeHRM demo website page fully loaded (networkidle state reached)
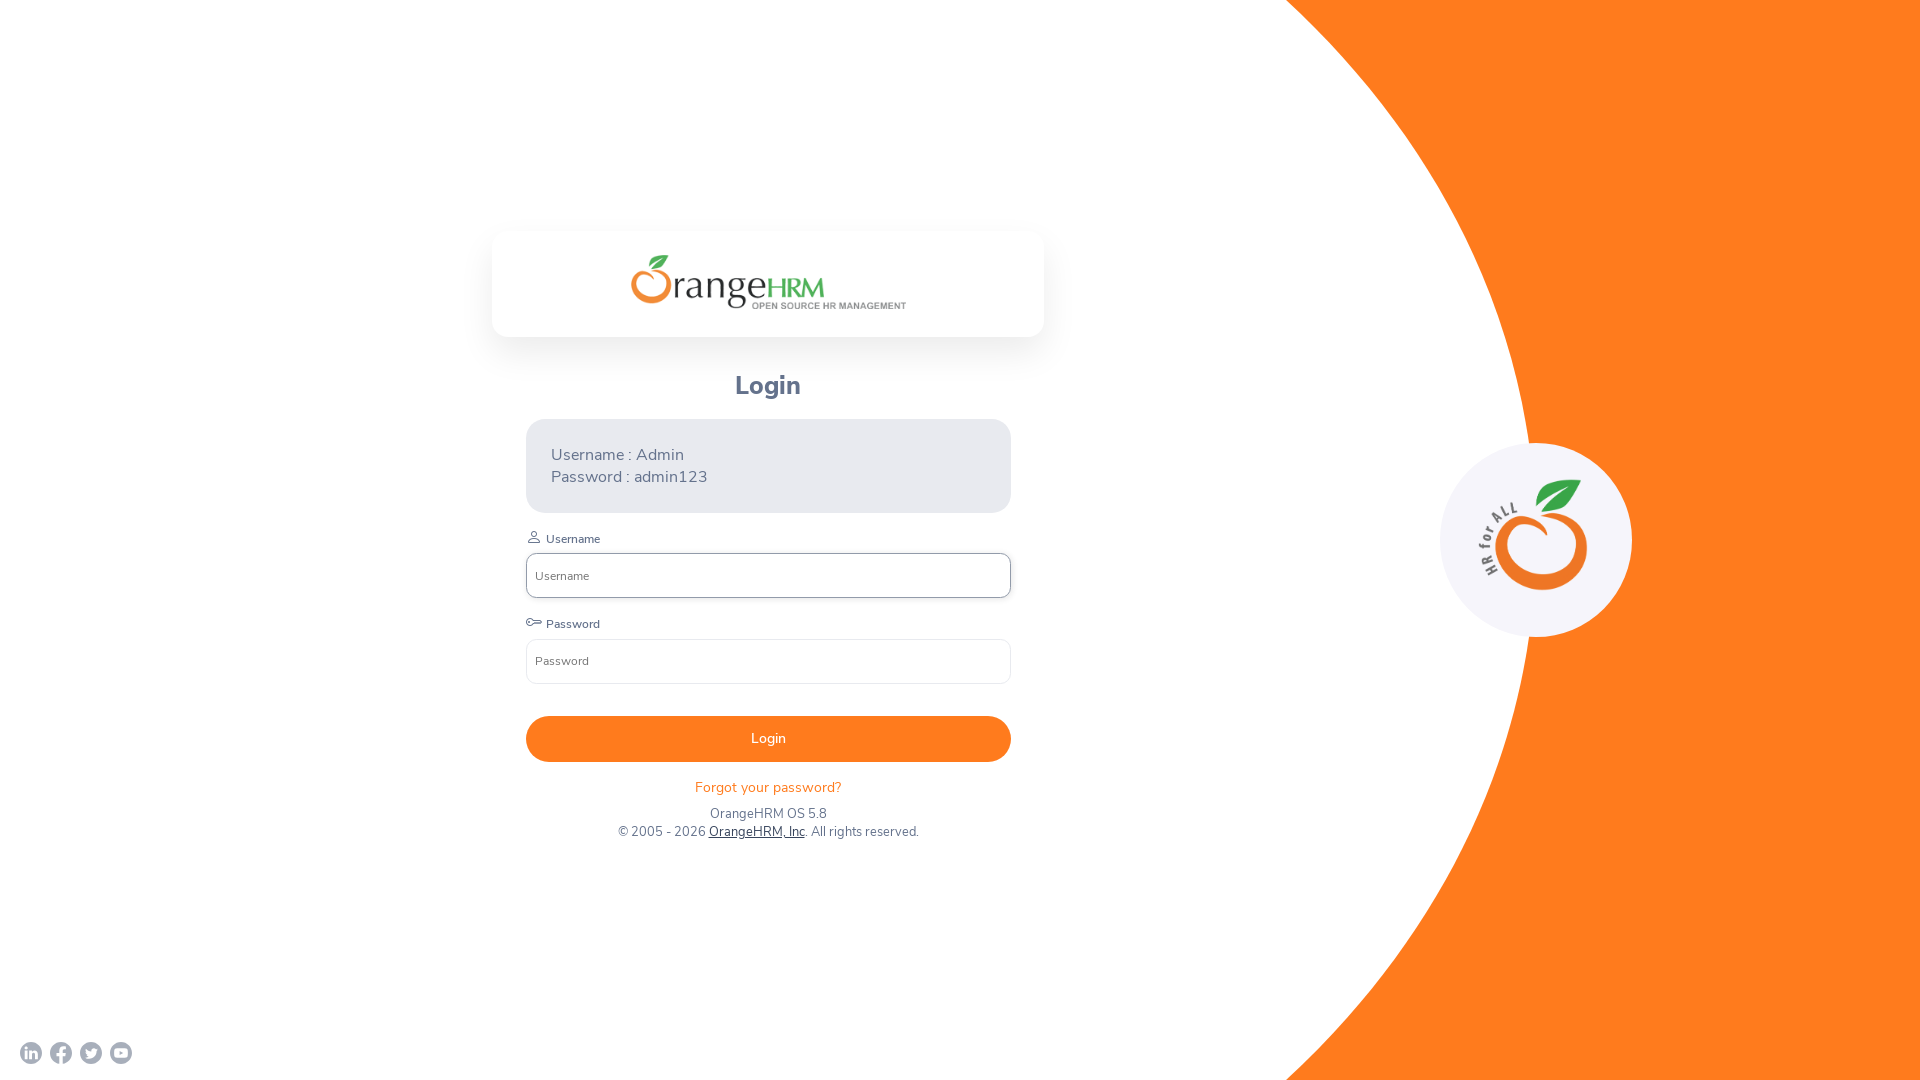

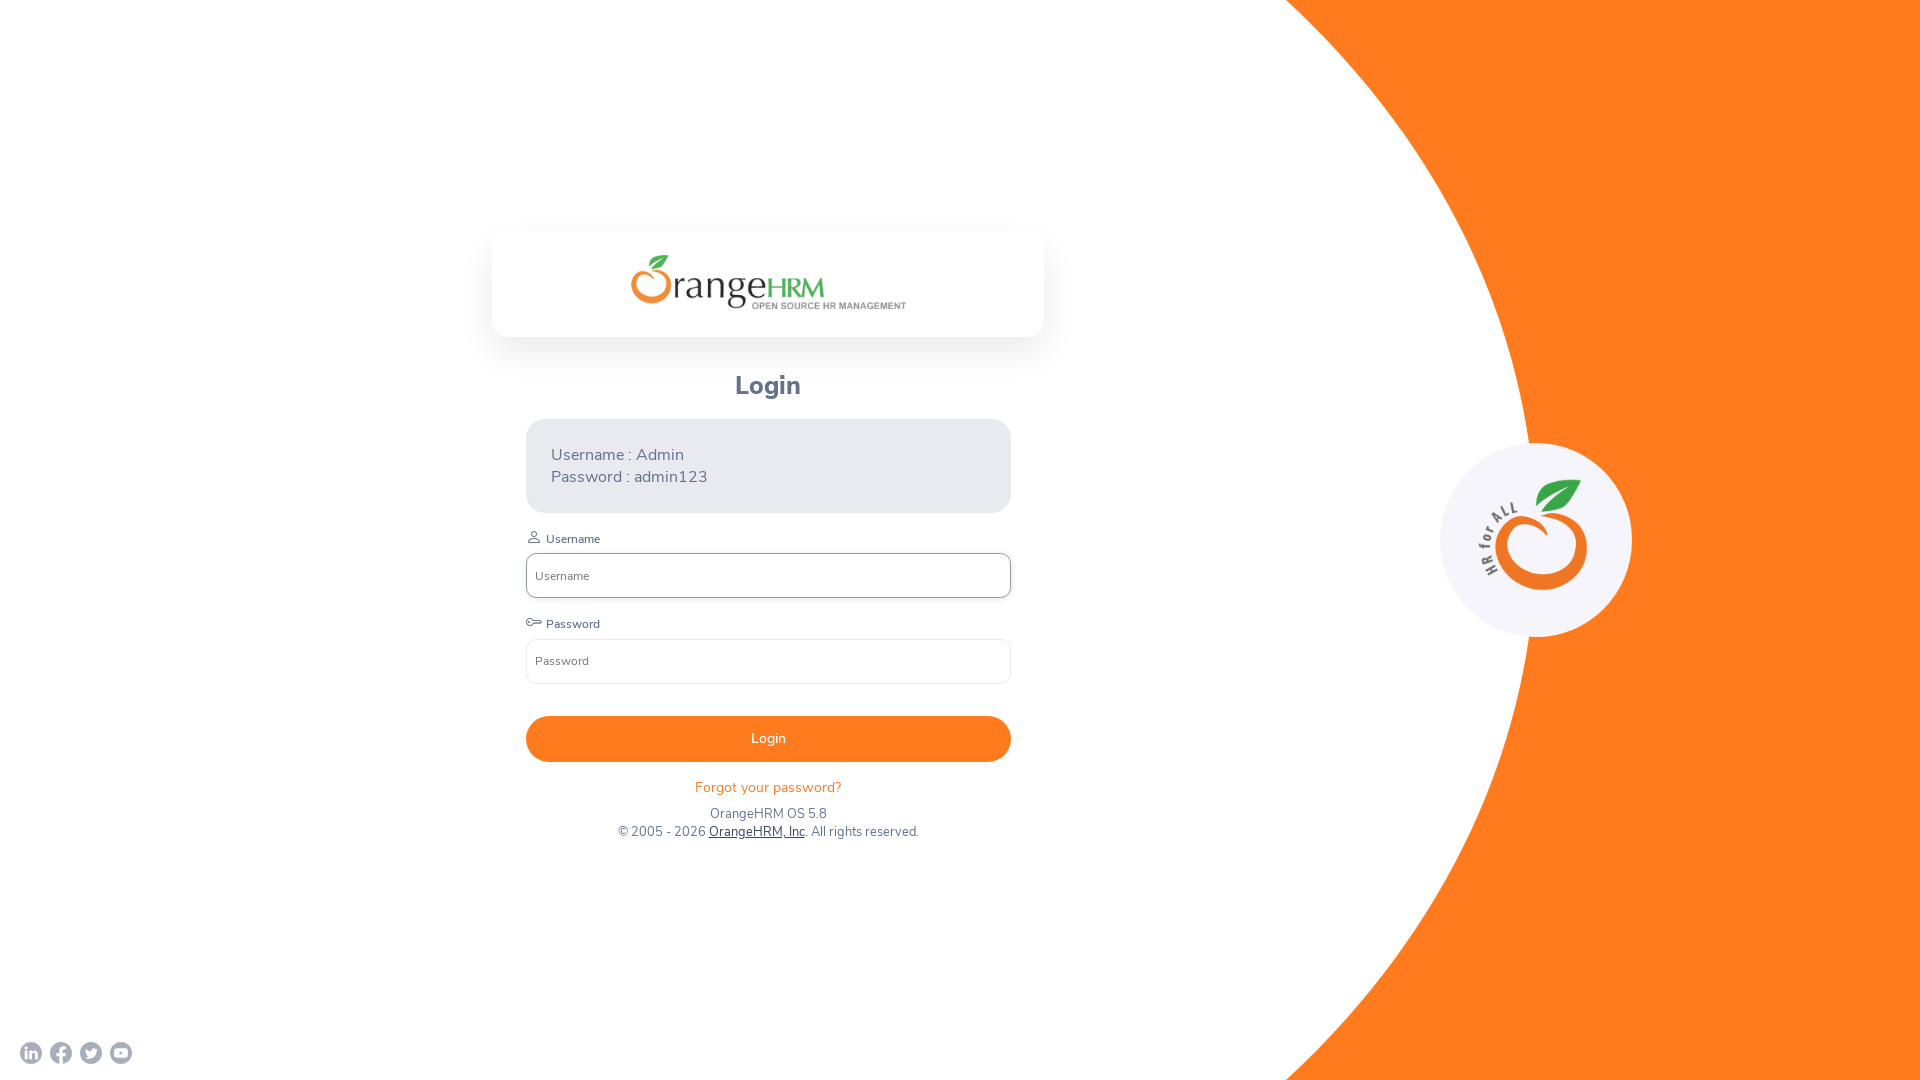